Tests iframe navigation by switching between nested frames, scrolling to an element, clicking a checkbox, and filling an input field in a different frame

Starting URL: https://ui.vision/demo/webtest/frames/

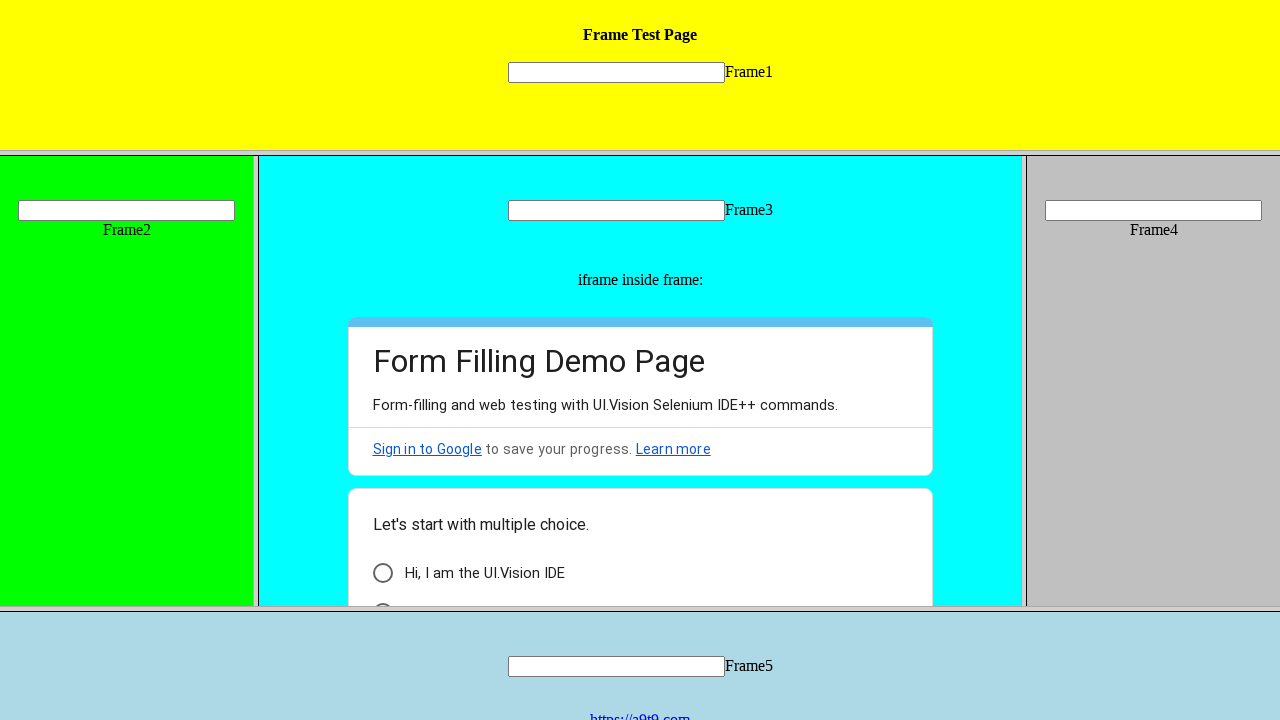

Located frame_3 element
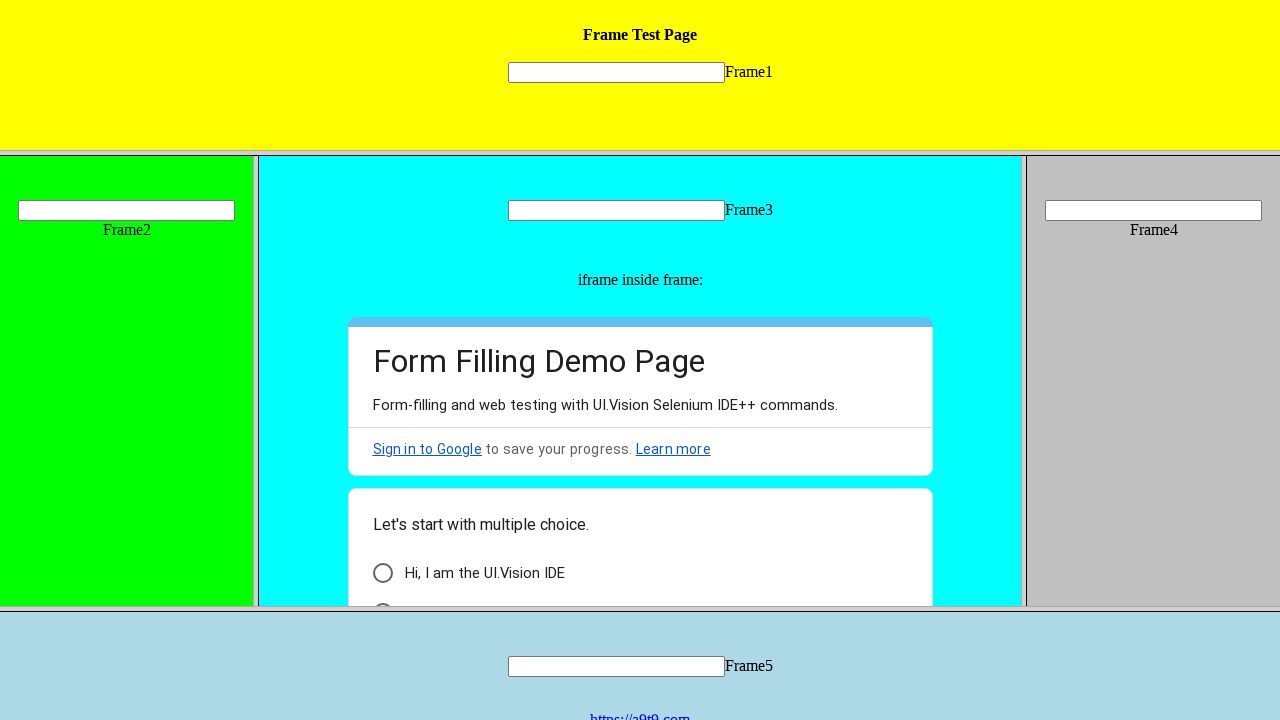

Located nested iframe within frame_3
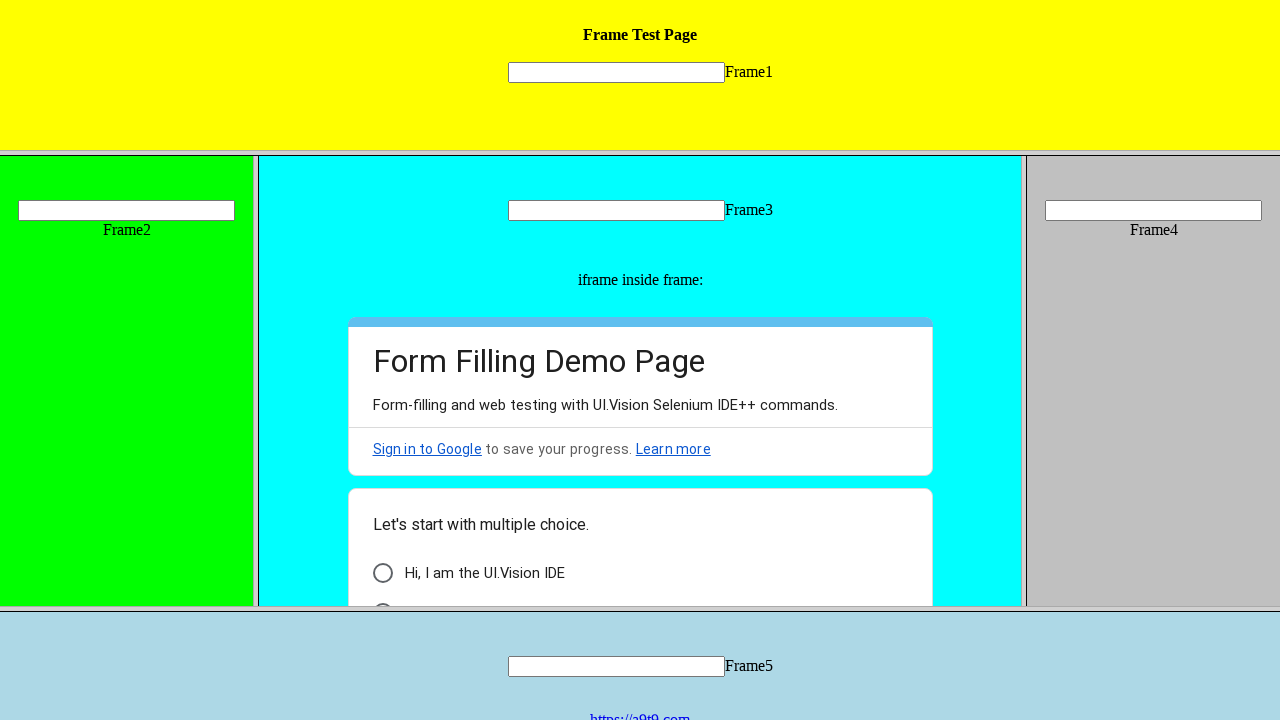

Scrolled to 'How do you plan to use the software?' question in nested iframe
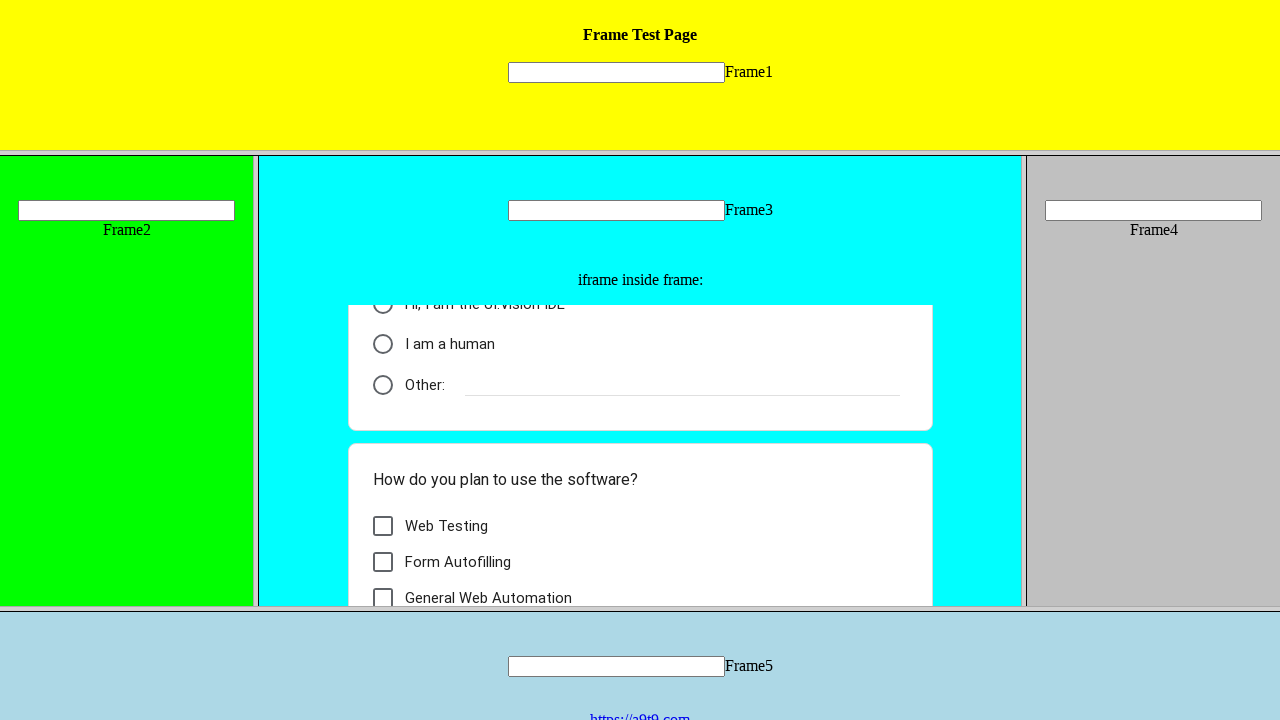

Clicked 'I am a human' checkbox in nested iframe at (450, 344) on frame[src='frame_3.html'] >> internal:control=enter-frame >> iframe[width='650']
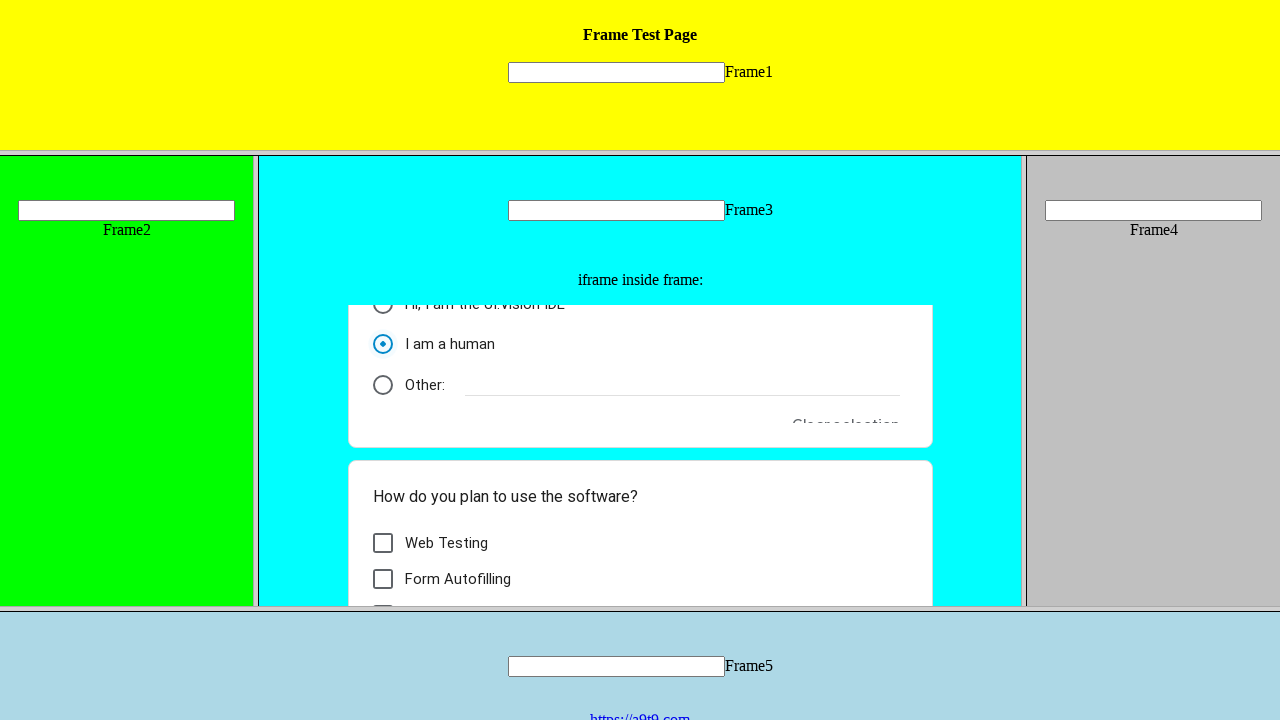

Located frame_1 element
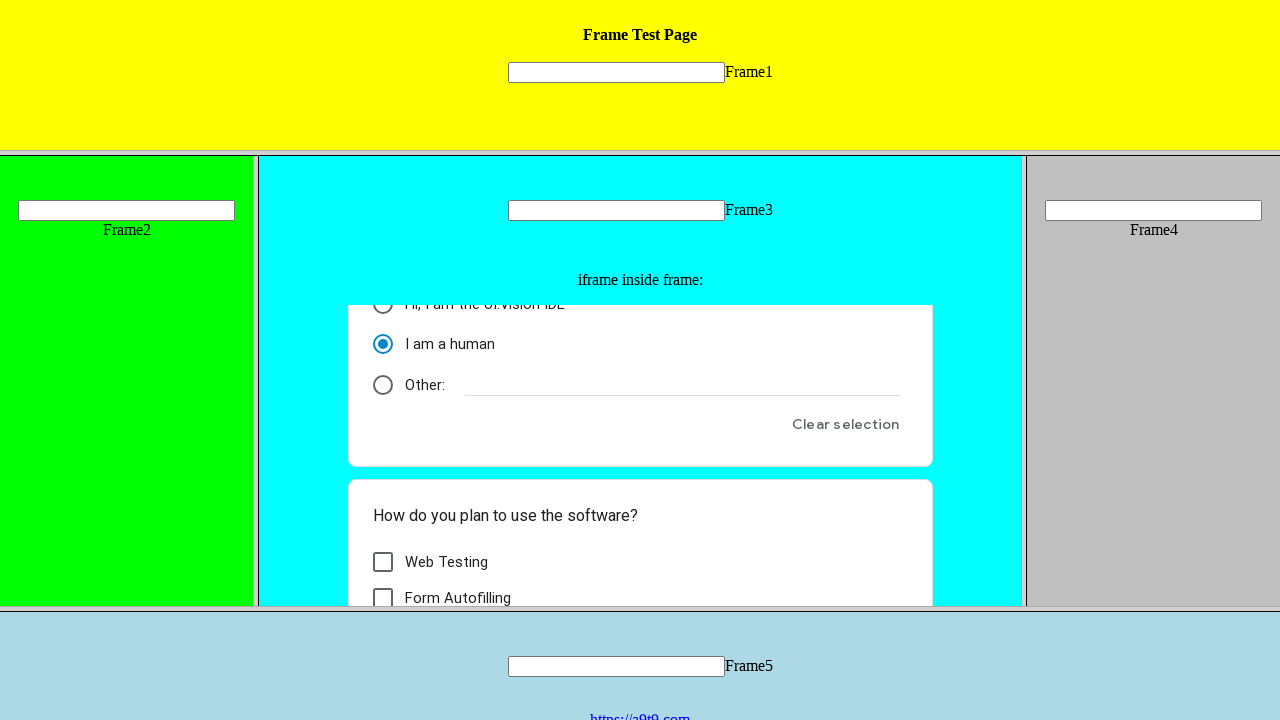

Filled input field in frame_1 with 'Hello!!' on frame[src='frame_1.html'] >> internal:control=enter-frame >> input[name='mytext1
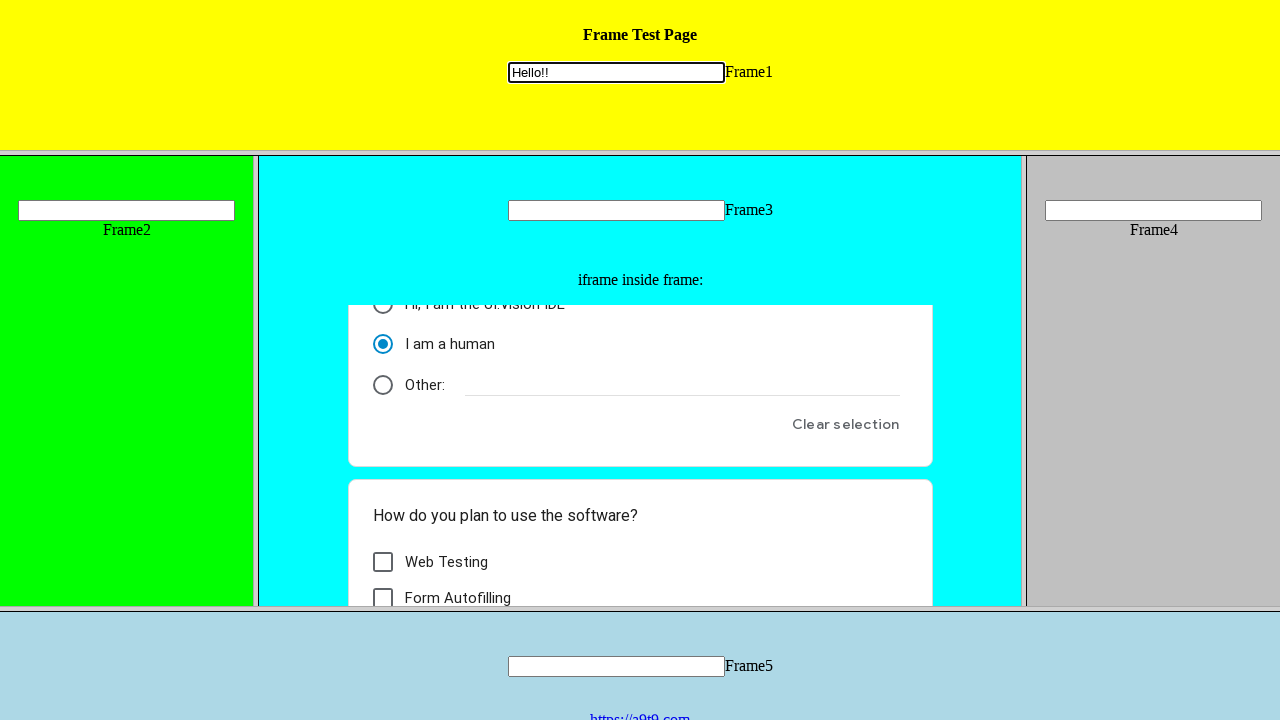

Waited 2000ms to observe results
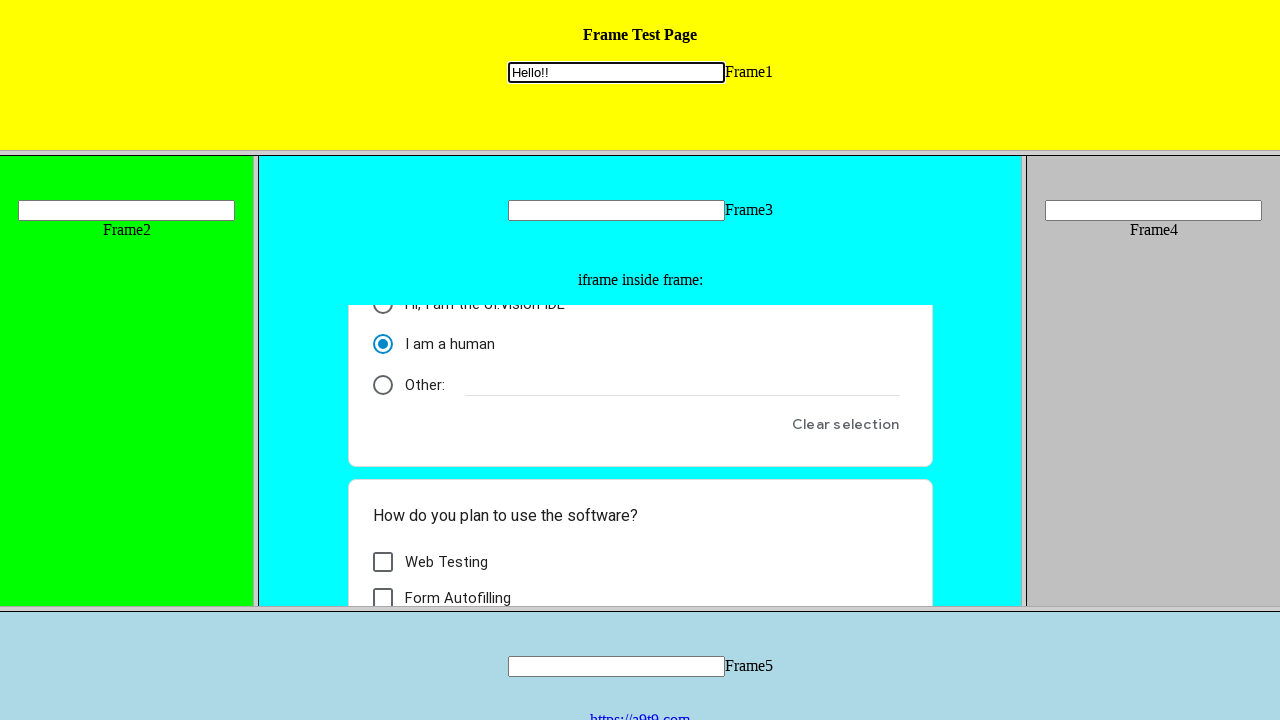

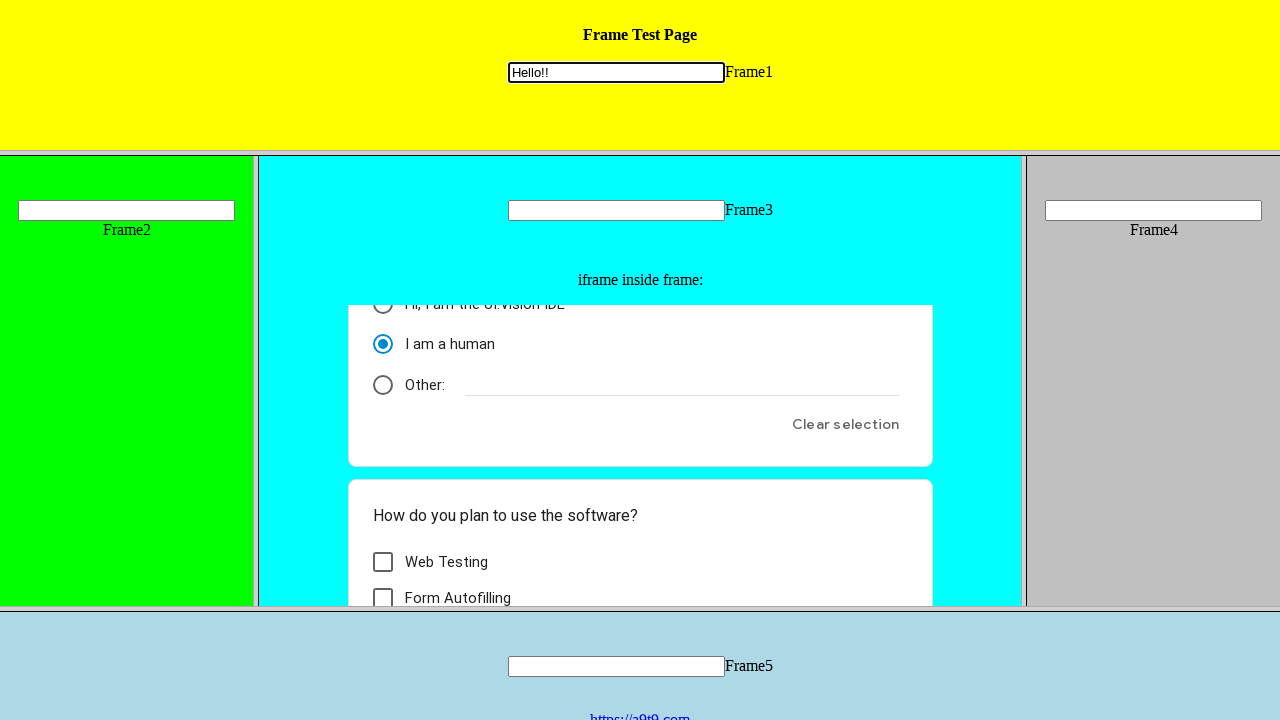